Navigates to jQuery UI website and clicks on the Droppable demo link using partial text matching, demonstrating XPath contains functionality

Starting URL: https://jqueryui.com/

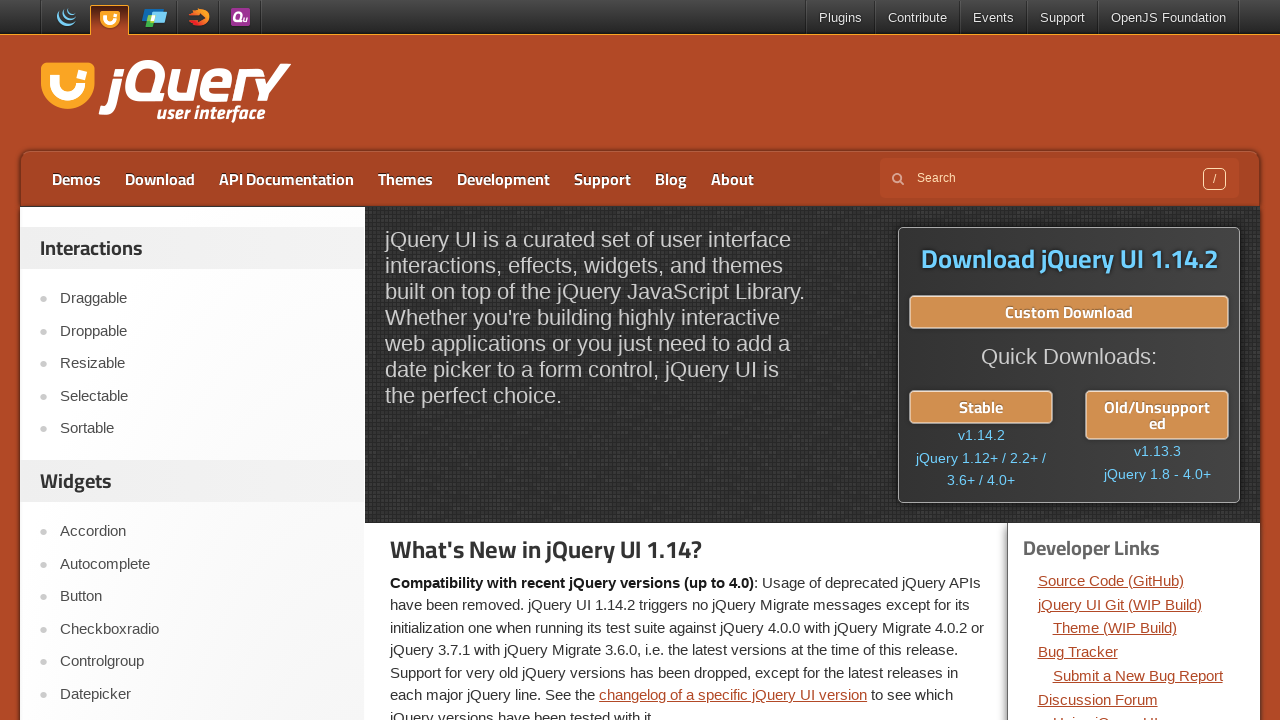

Navigated to jQuery UI website
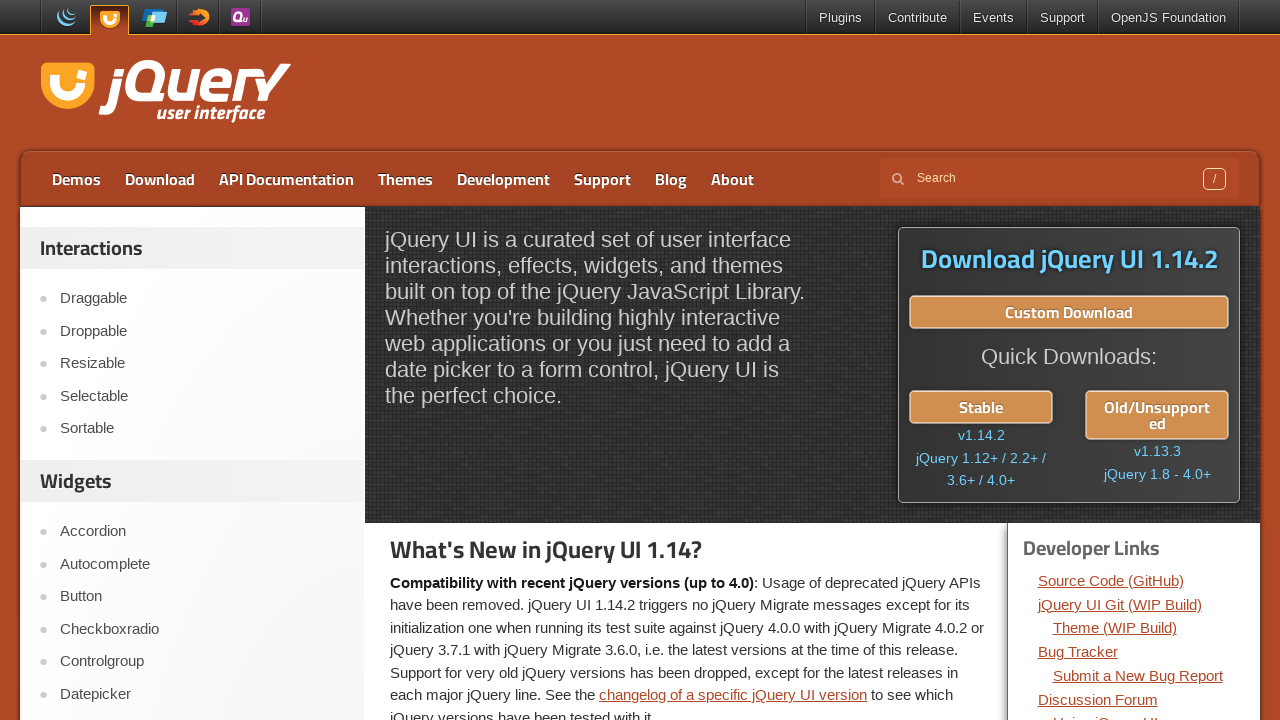

Clicked on Droppable demo link using XPath partial text matching at (202, 331) on xpath=//a[contains(text(),'Dro')]
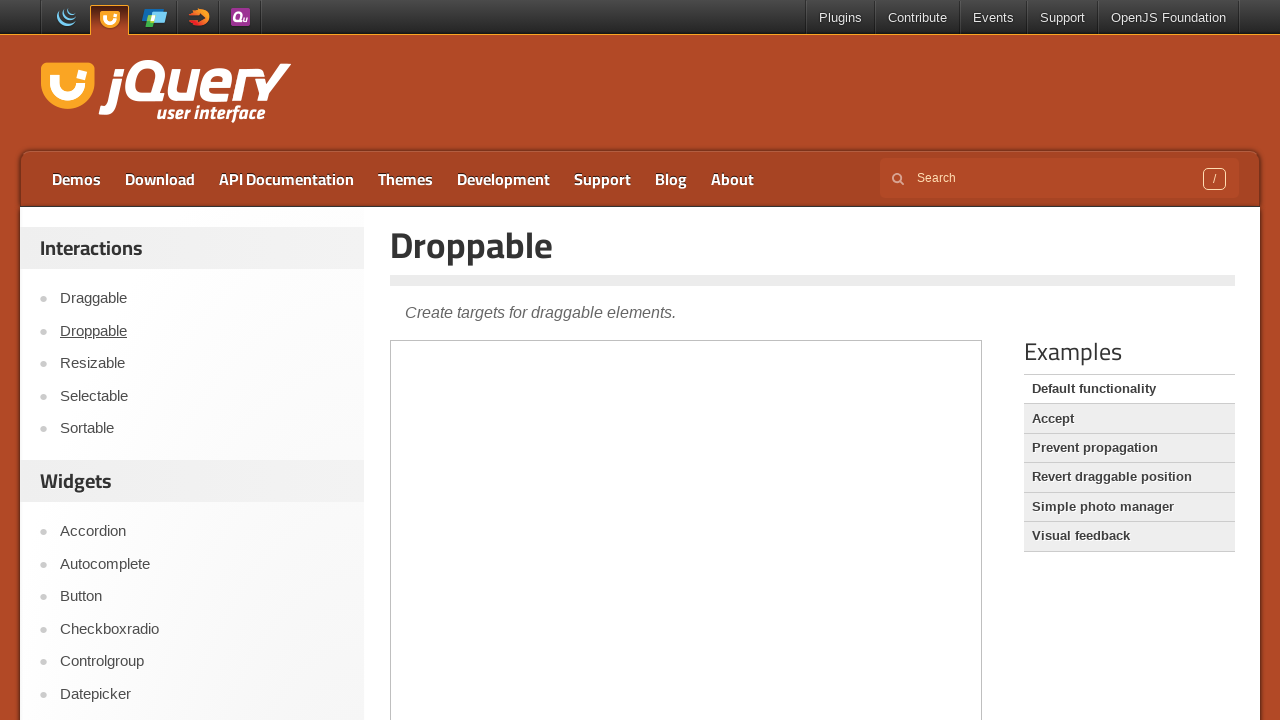

Clicked on paragraph containing partial text 'Cr' at (813, 311) on xpath=//p[contains(text(),'Cr')]
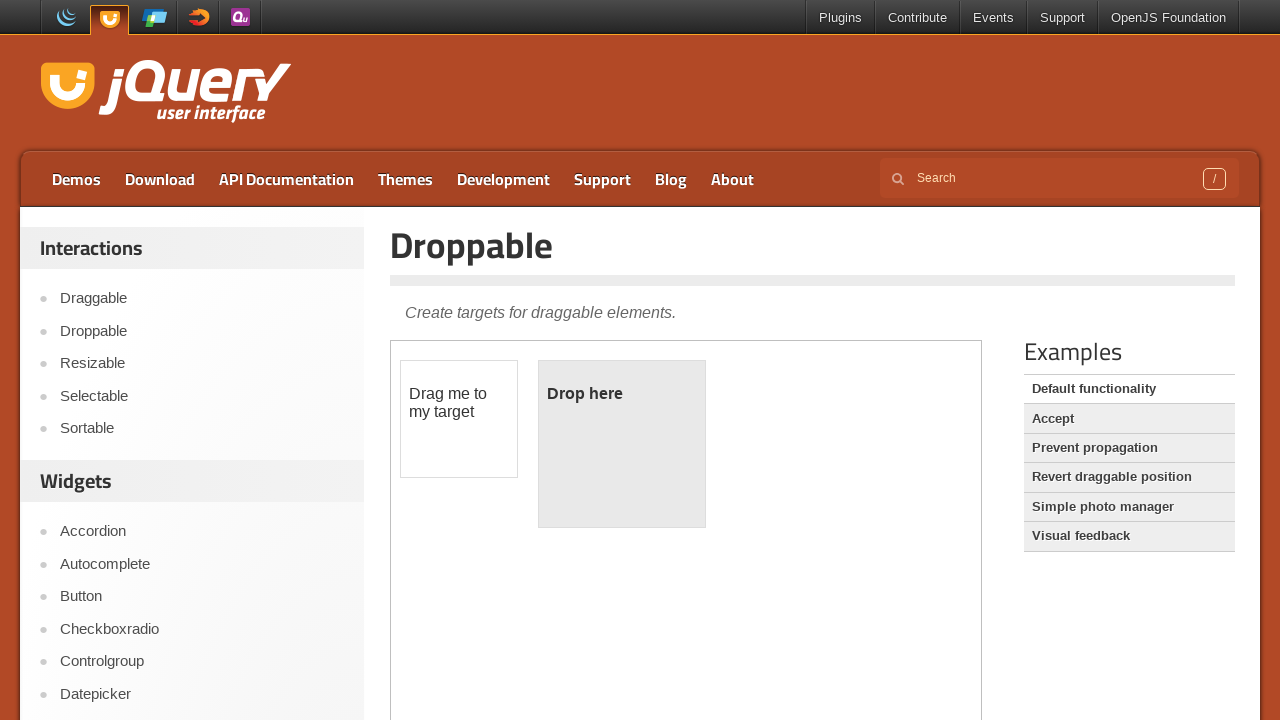

Waited for page to fully load
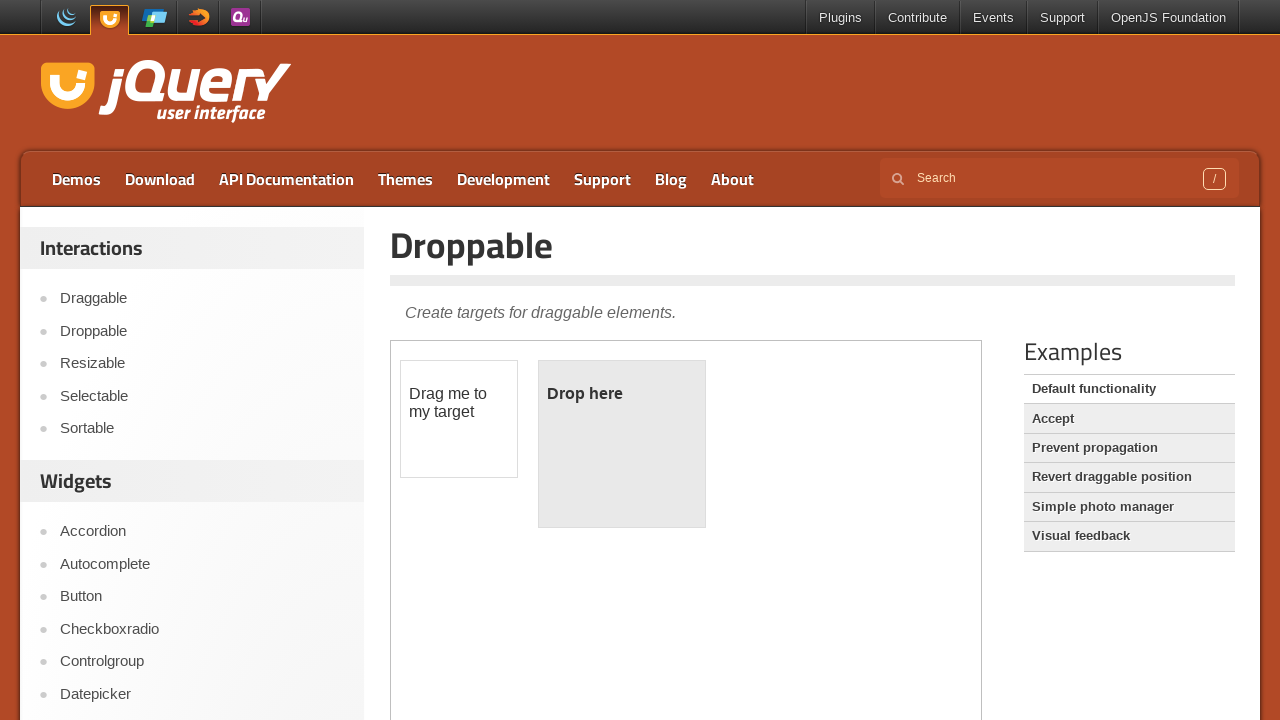

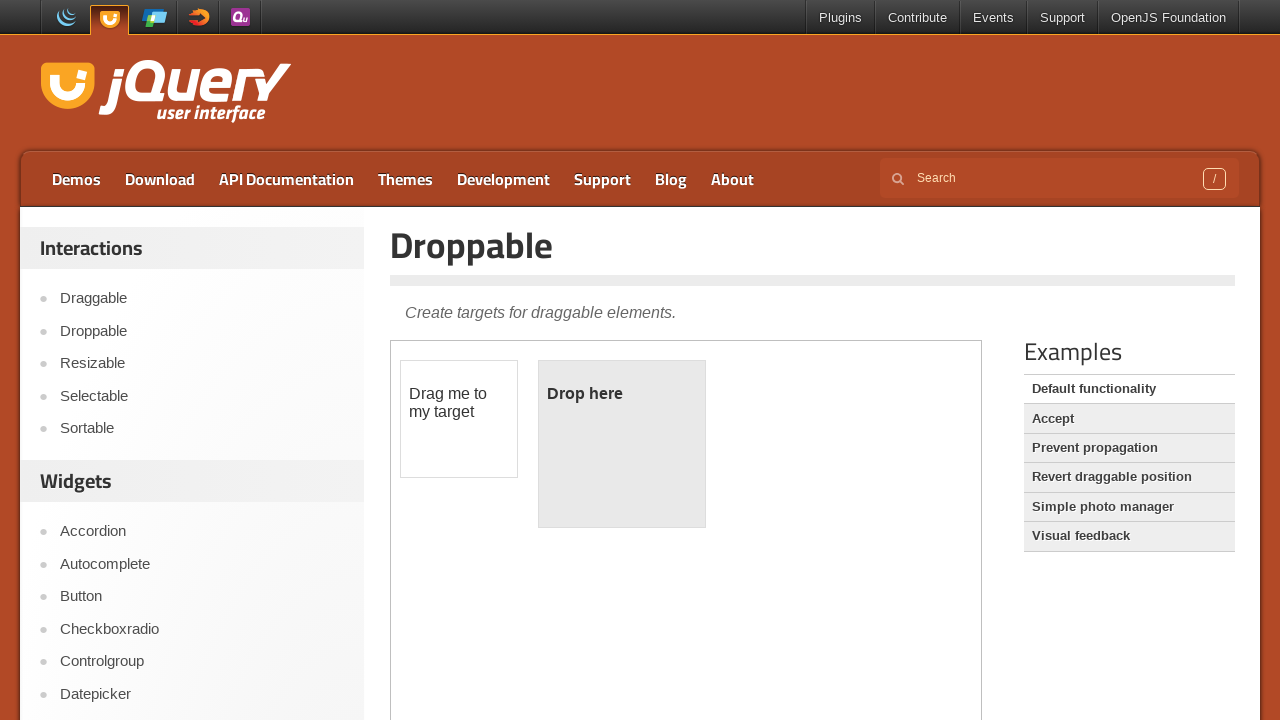